Tests marking all todo items as completed using the toggle-all checkbox

Starting URL: https://demo.playwright.dev/todomvc

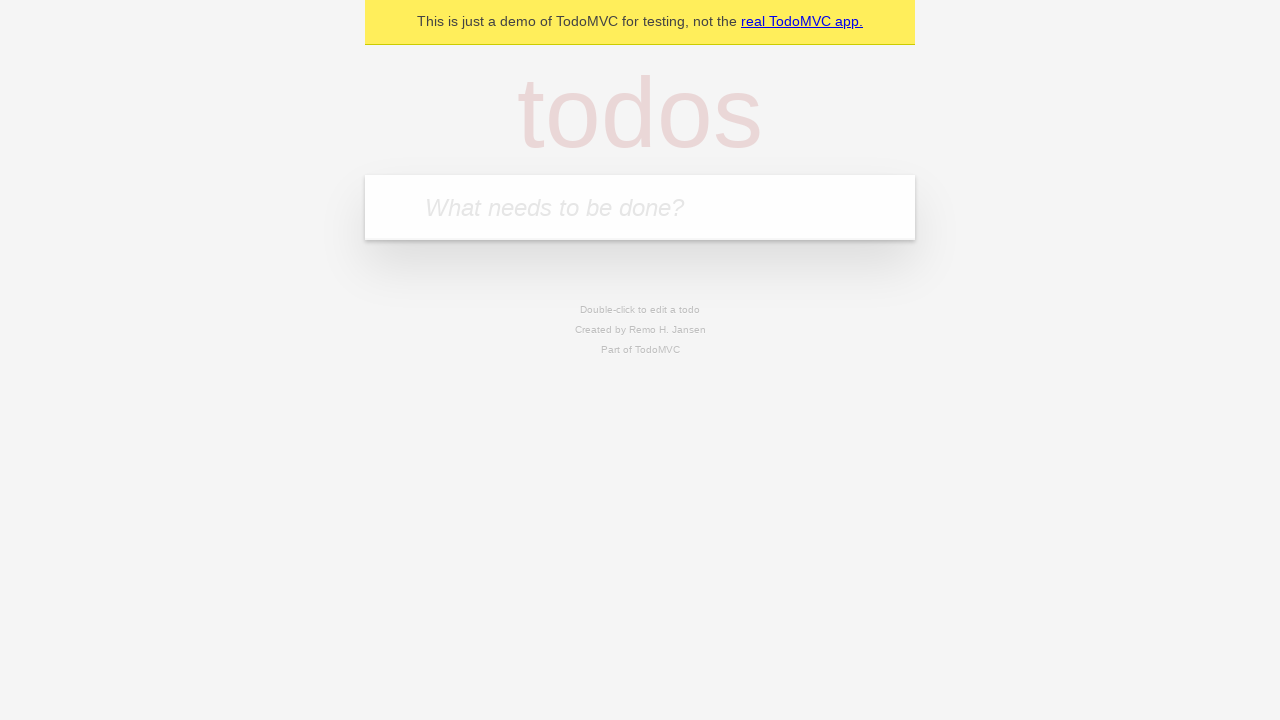

Filled todo input with 'buy some cheese' on internal:attr=[placeholder="What needs to be done?"i]
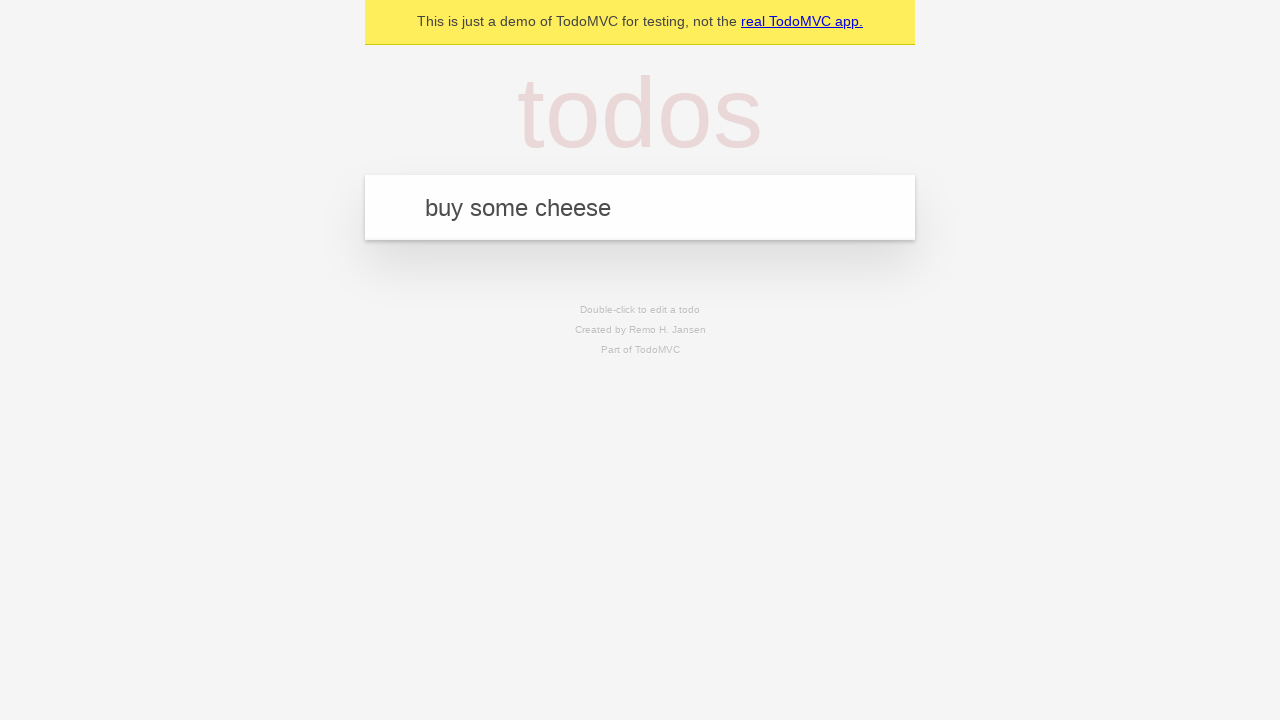

Pressed Enter to add todo item 'buy some cheese' on internal:attr=[placeholder="What needs to be done?"i]
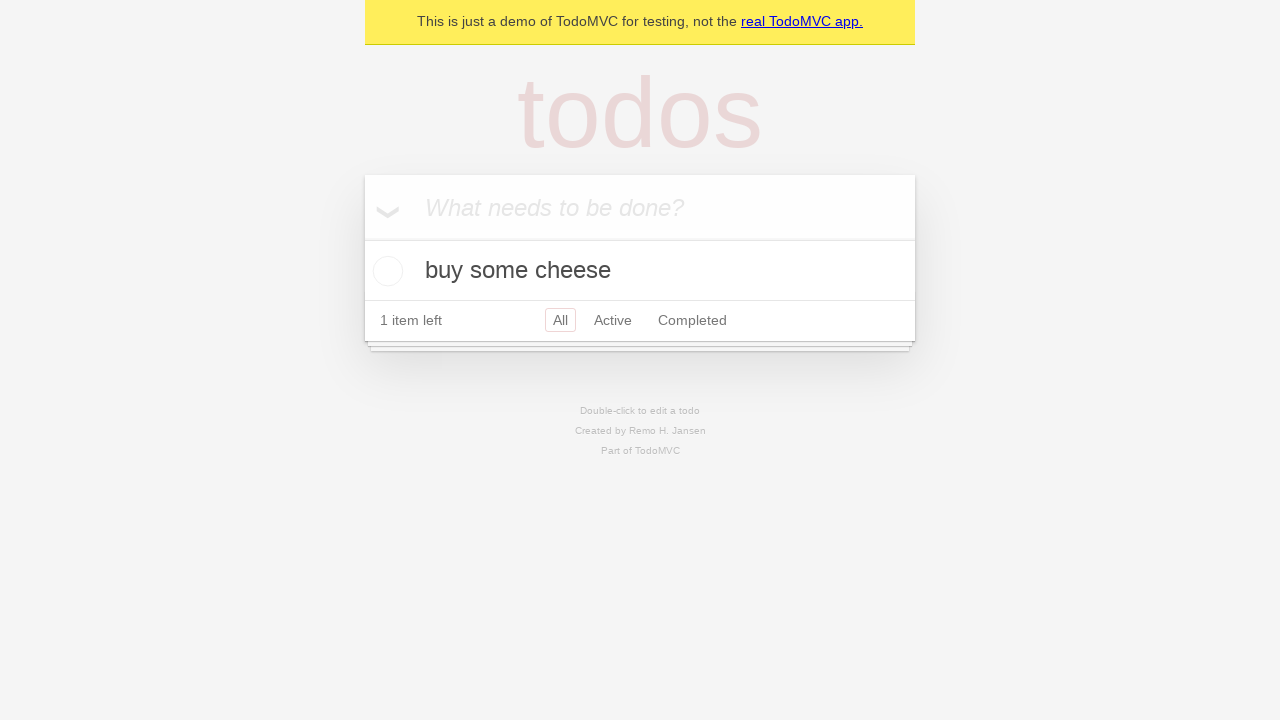

Filled todo input with 'feed the cat' on internal:attr=[placeholder="What needs to be done?"i]
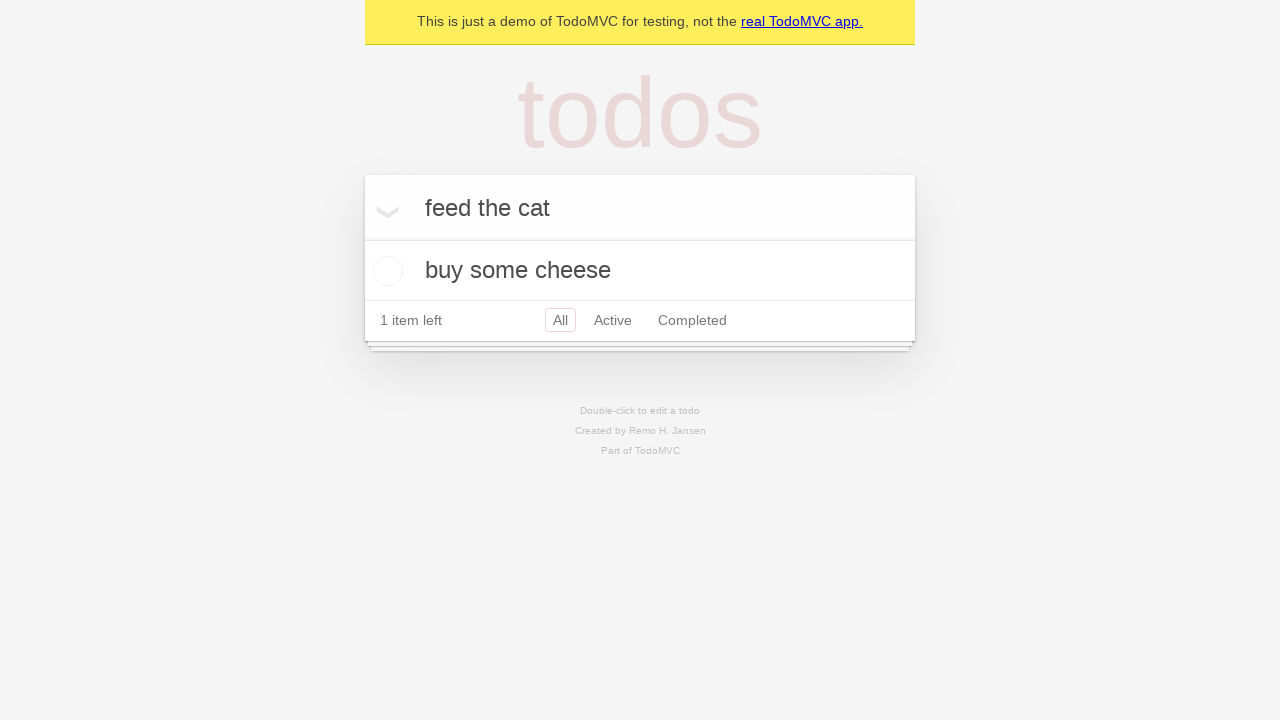

Pressed Enter to add todo item 'feed the cat' on internal:attr=[placeholder="What needs to be done?"i]
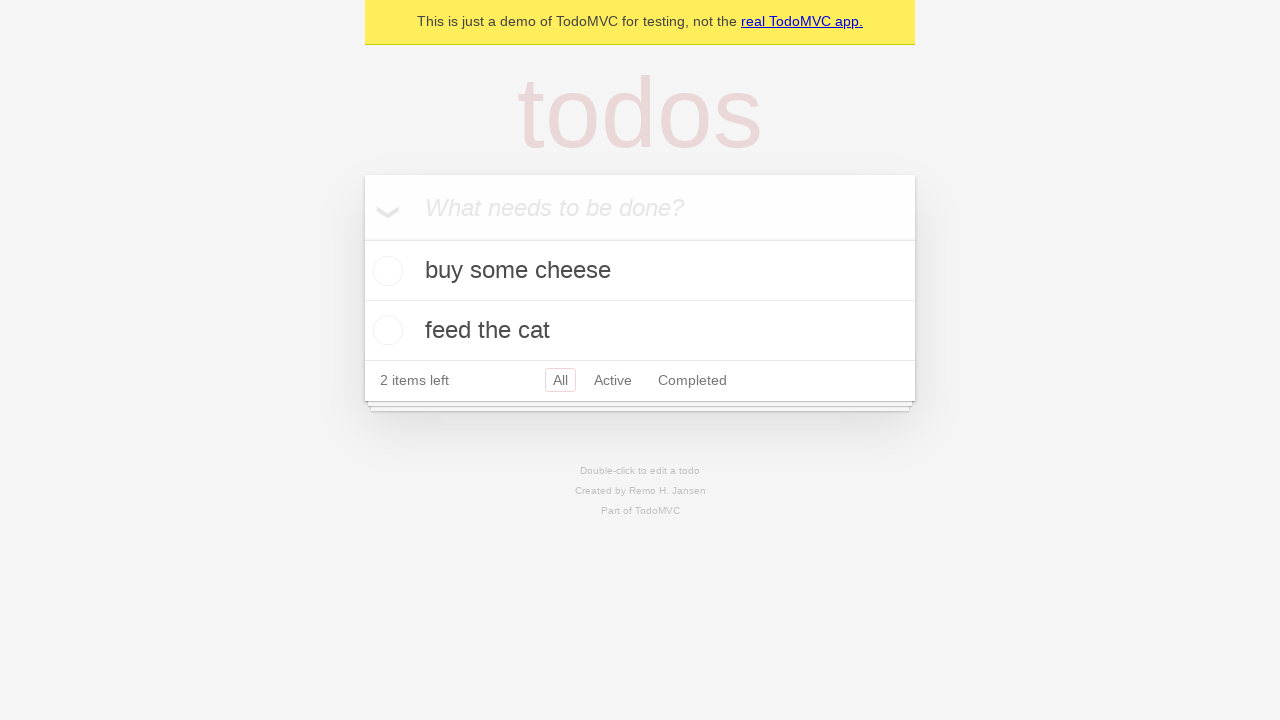

Filled todo input with 'book a doctors appointment' on internal:attr=[placeholder="What needs to be done?"i]
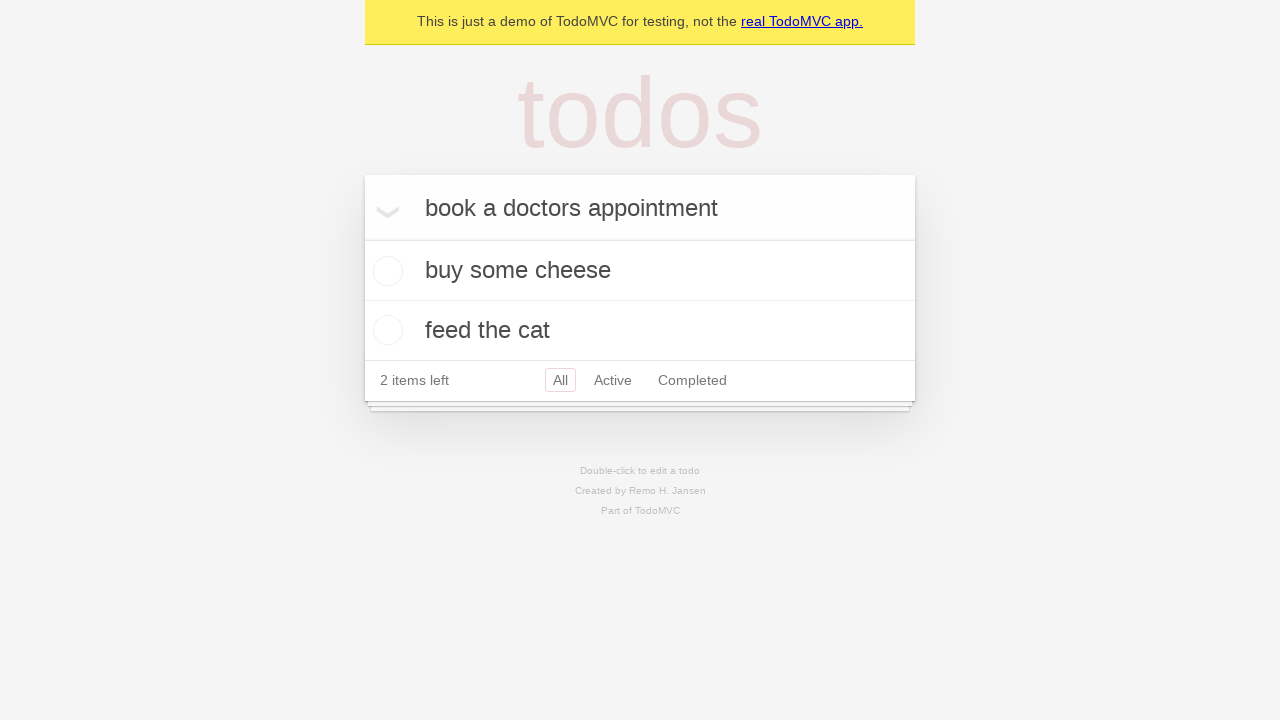

Pressed Enter to add todo item 'book a doctors appointment' on internal:attr=[placeholder="What needs to be done?"i]
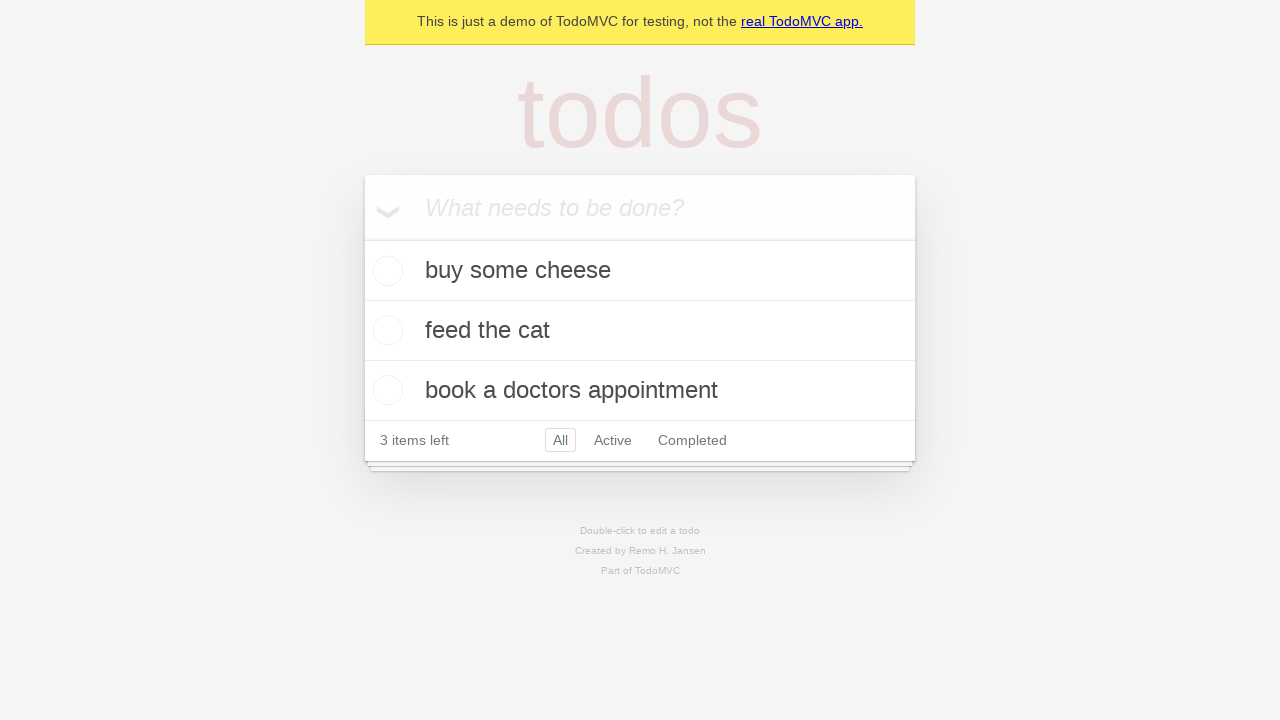

Clicked 'Mark all as complete' checkbox at (362, 238) on internal:label="Mark all as complete"i
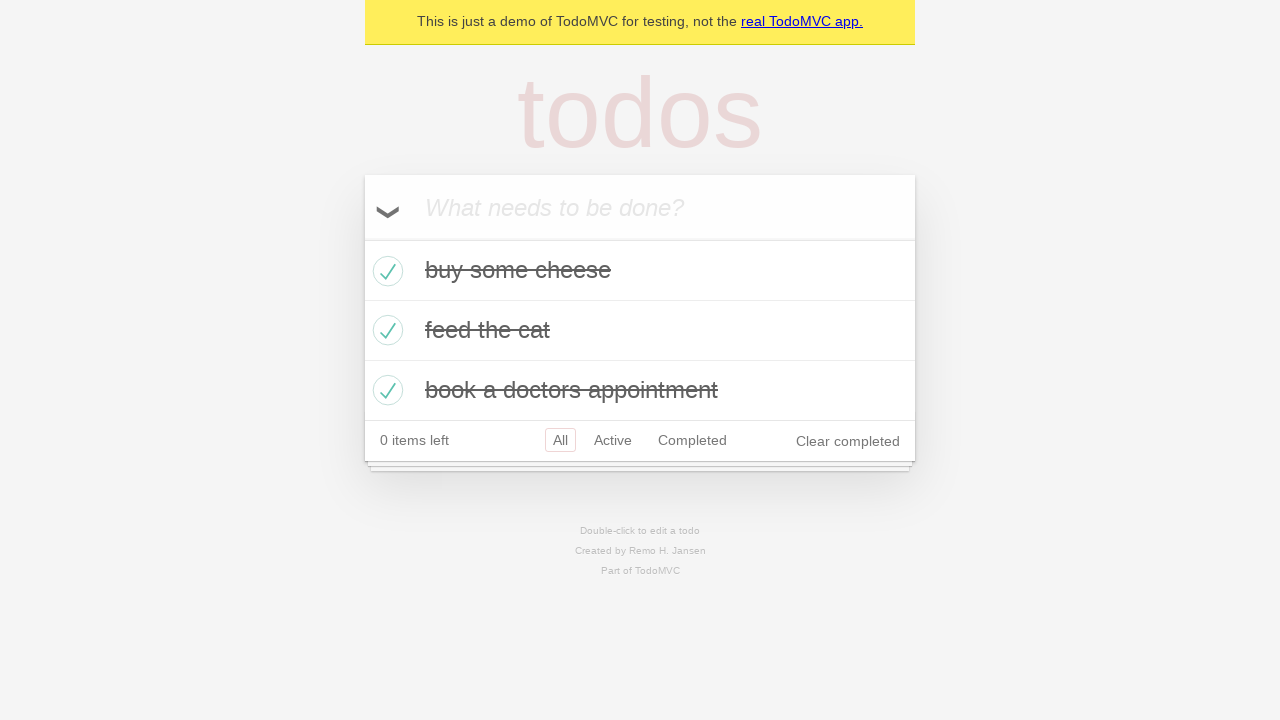

All 3 todo items marked as completed
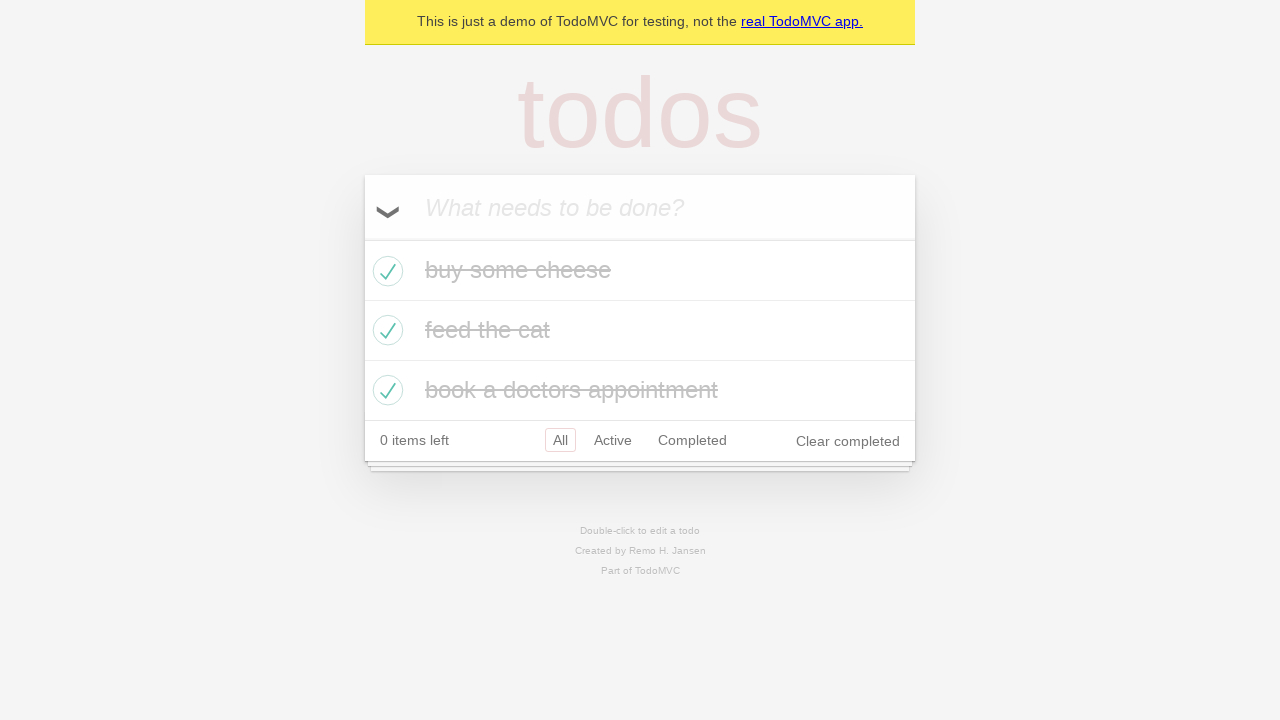

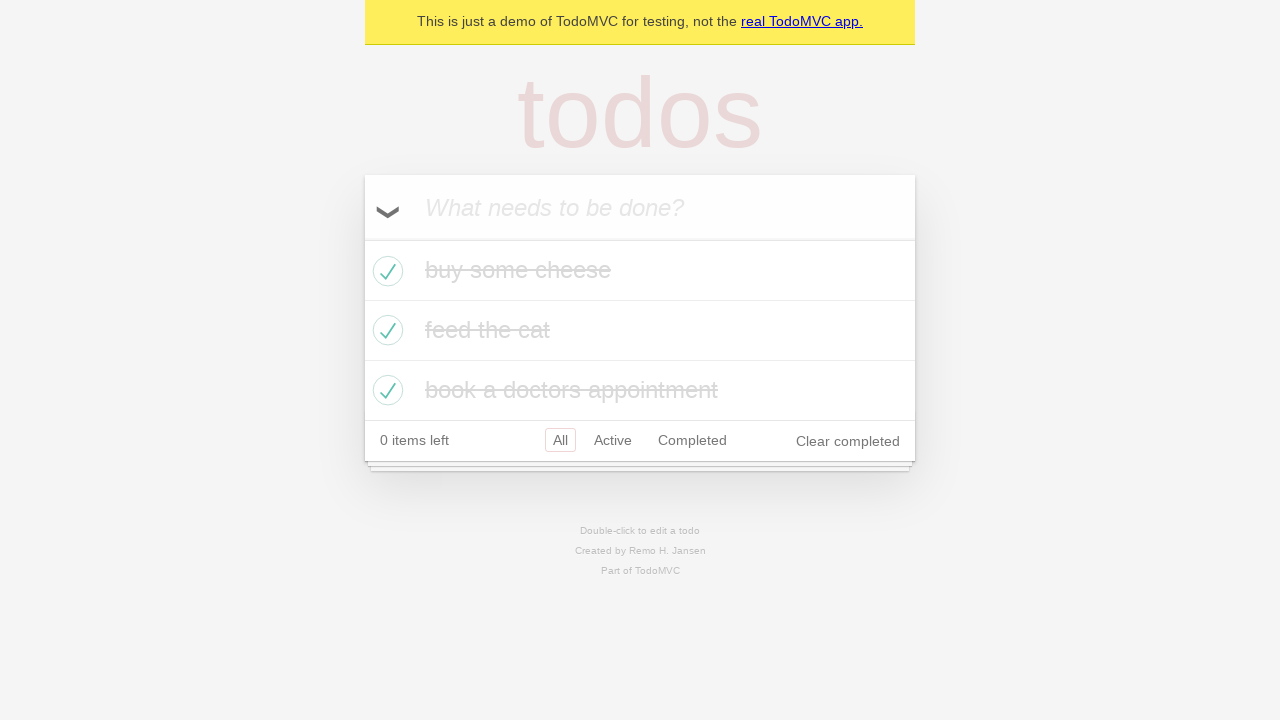